Navigates to the guinea pig test page and verifies that elements with specific CSS classes (red and green boxes) are present on the page.

Starting URL: http://guinea-pig.webdriver.io/

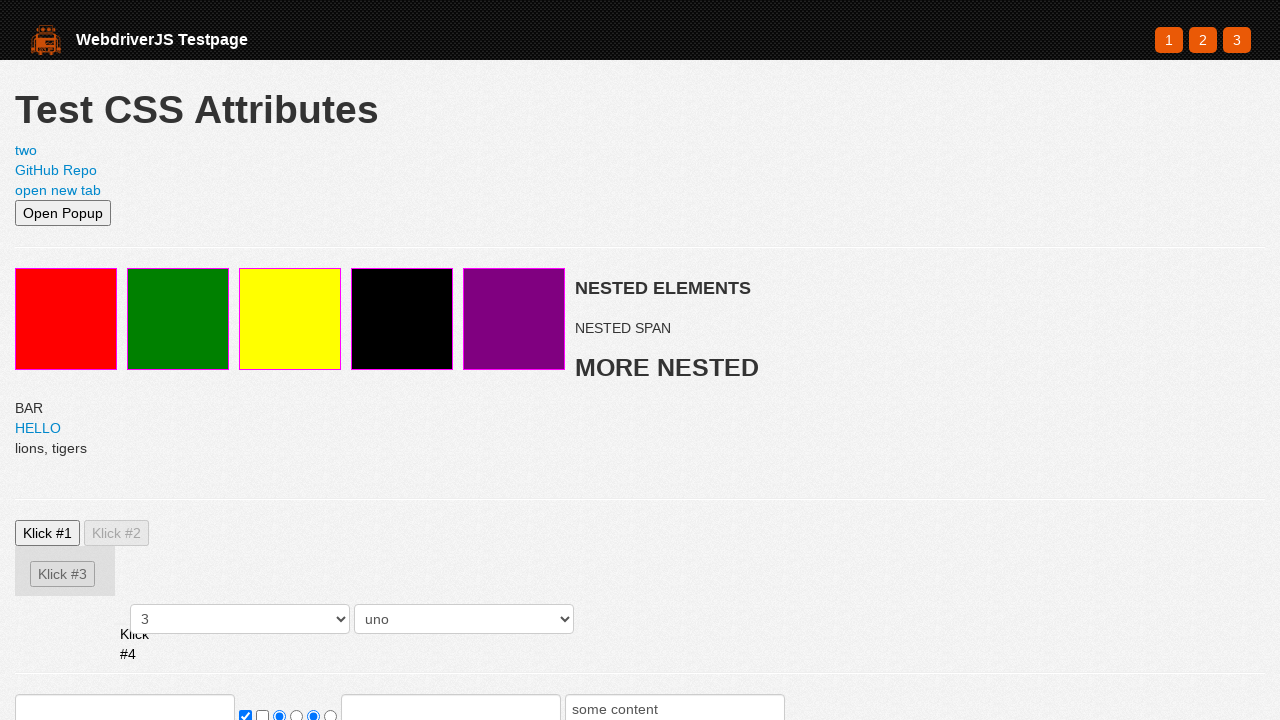

Navigated to guinea pig test page
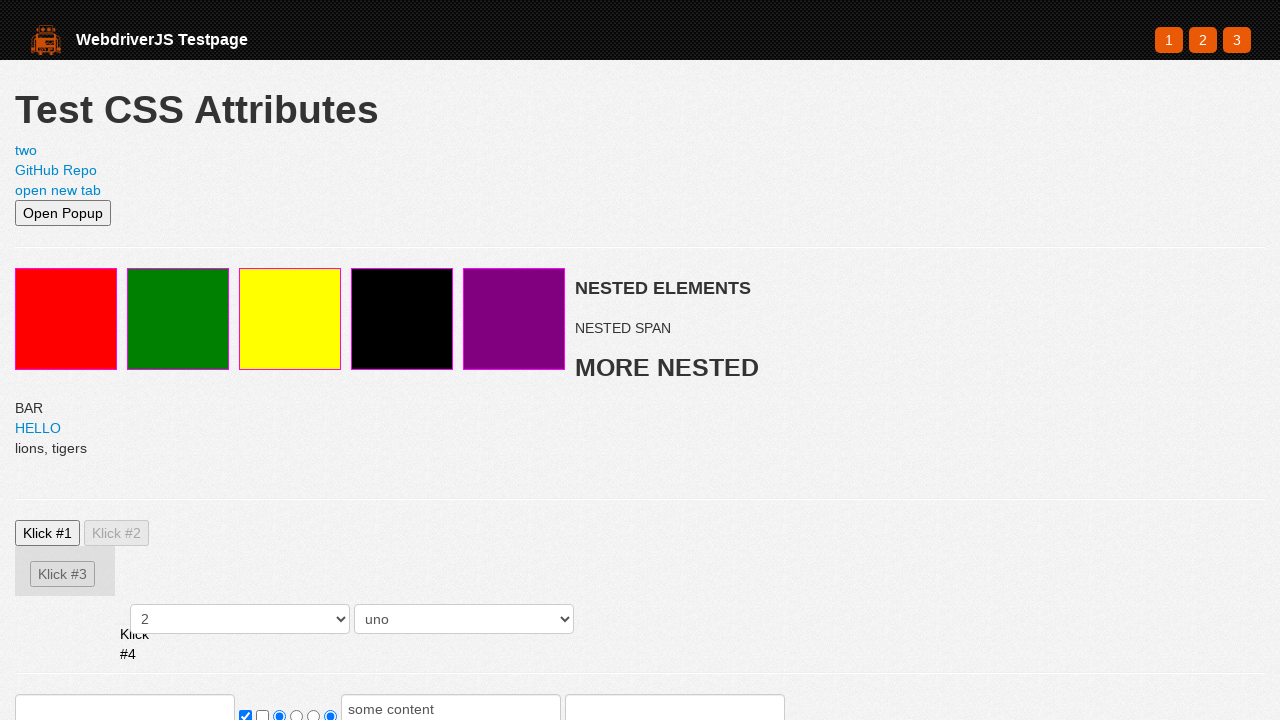

Red box element is visible
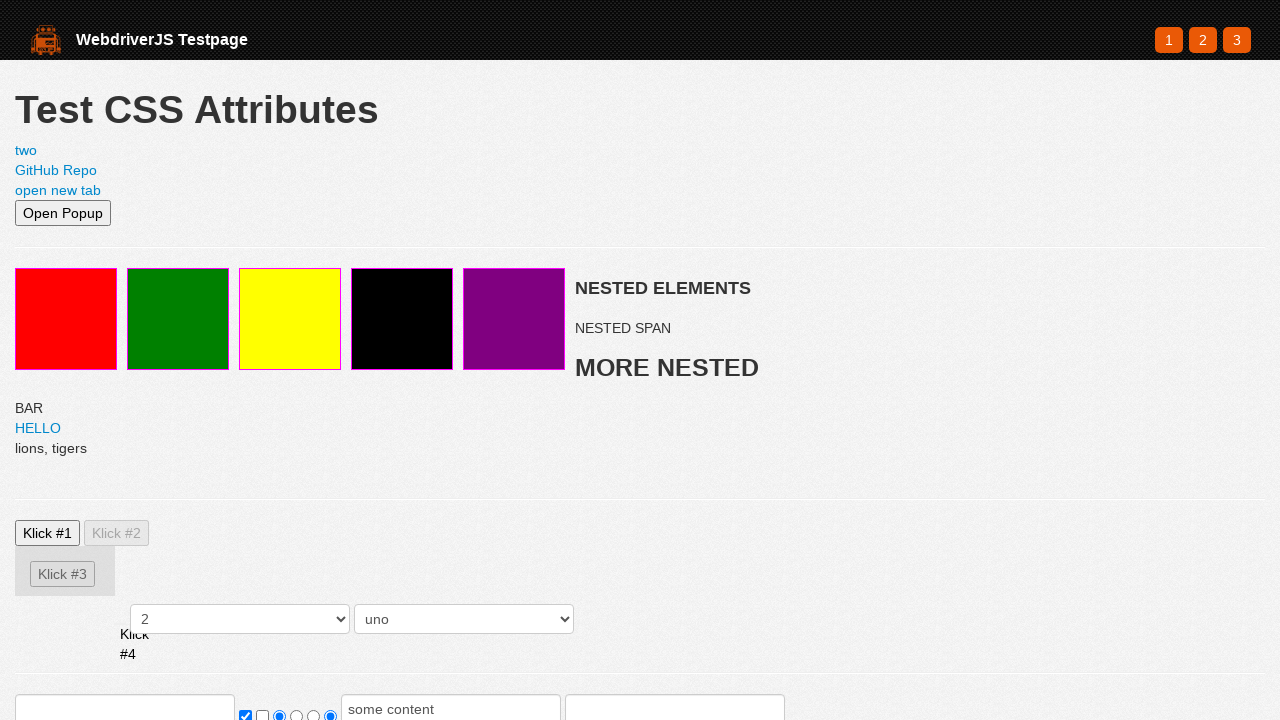

Green box element is visible
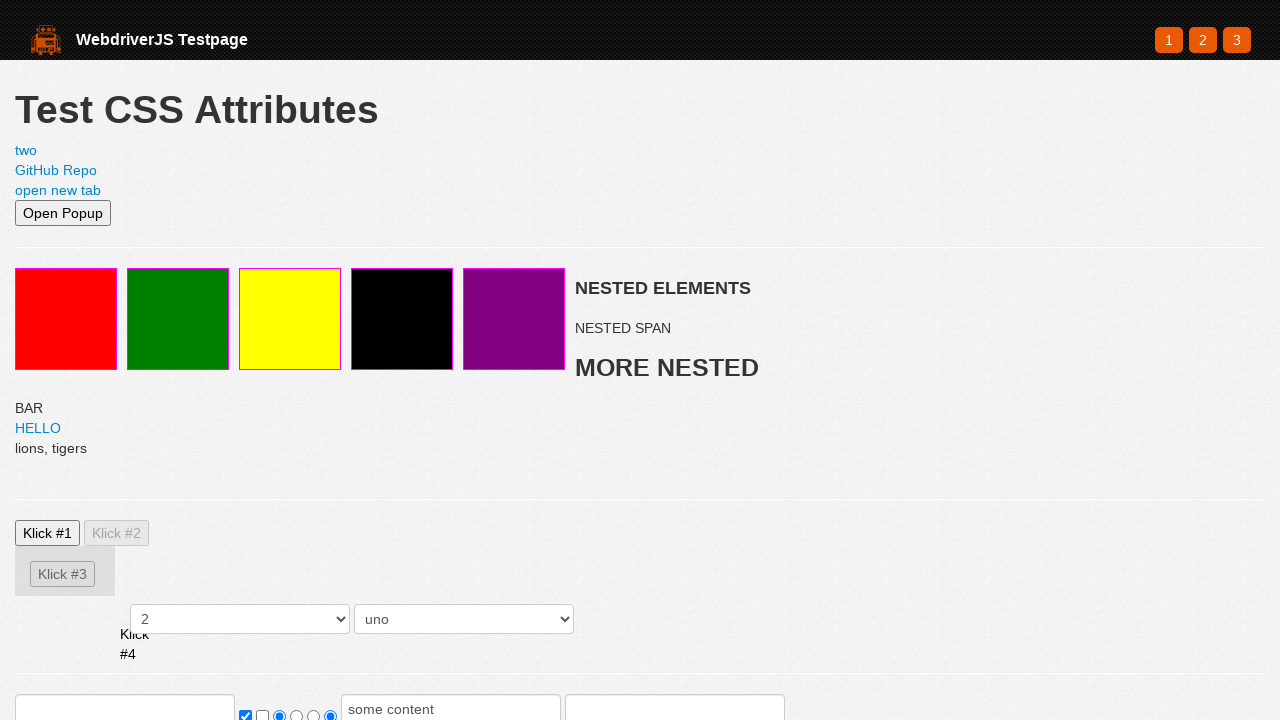

Retrieved class attribute from red element
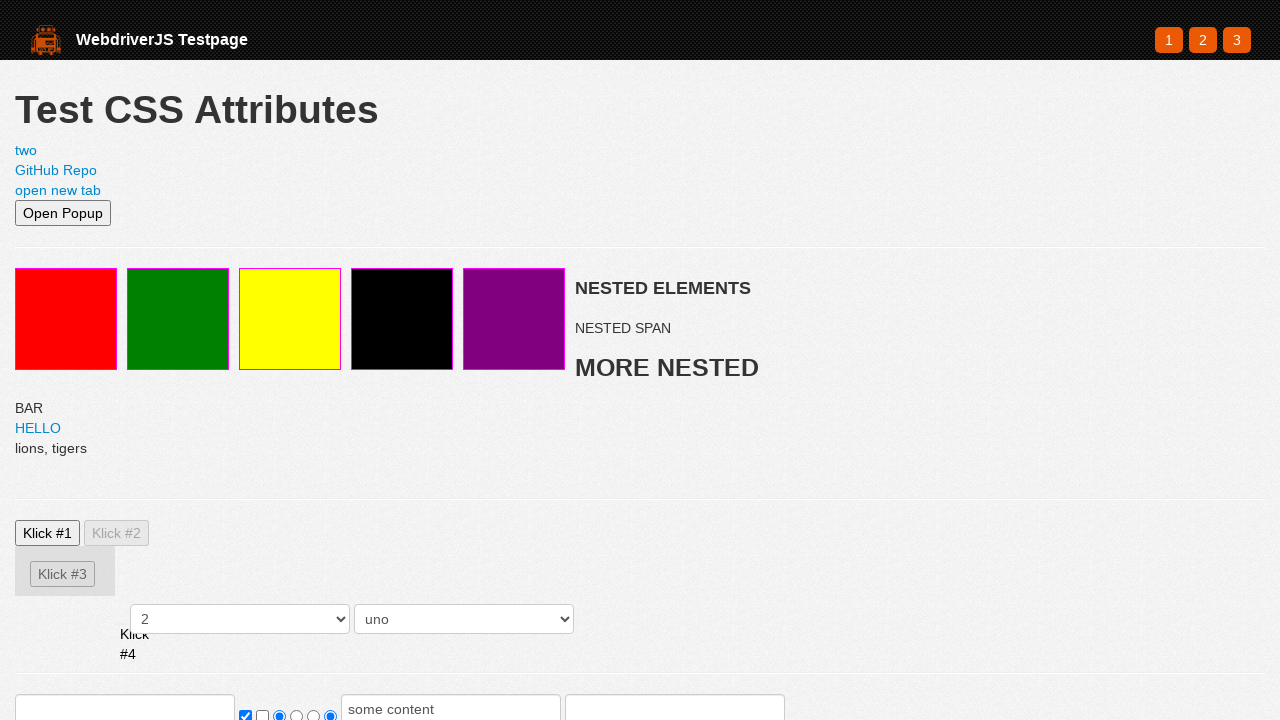

Retrieved class attribute from green element
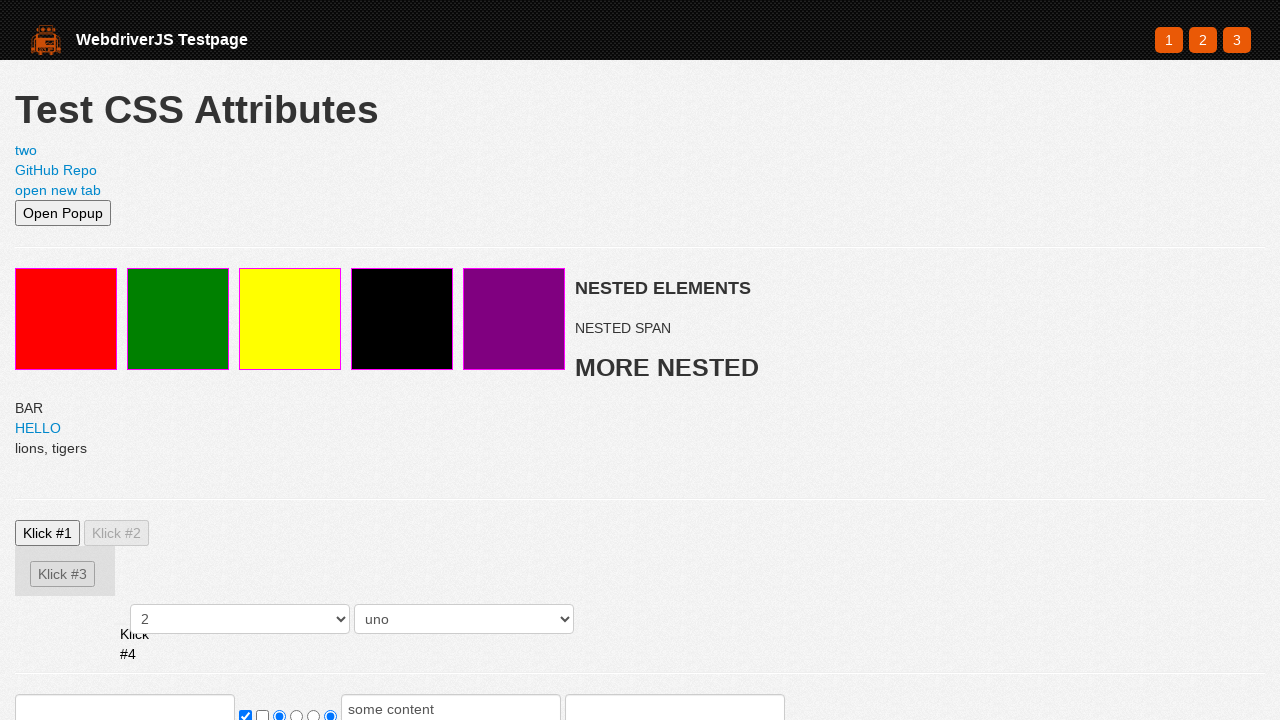

Verified 'red' class is present in red element
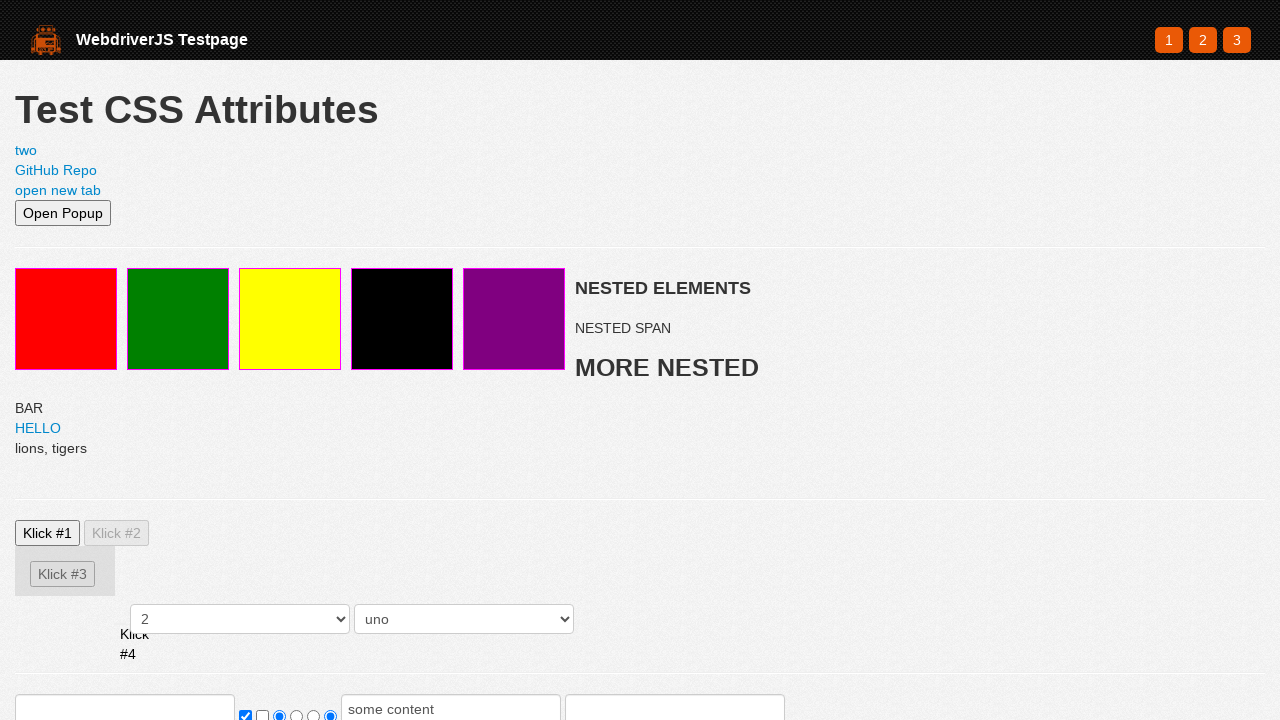

Verified 'green' class is present in green element
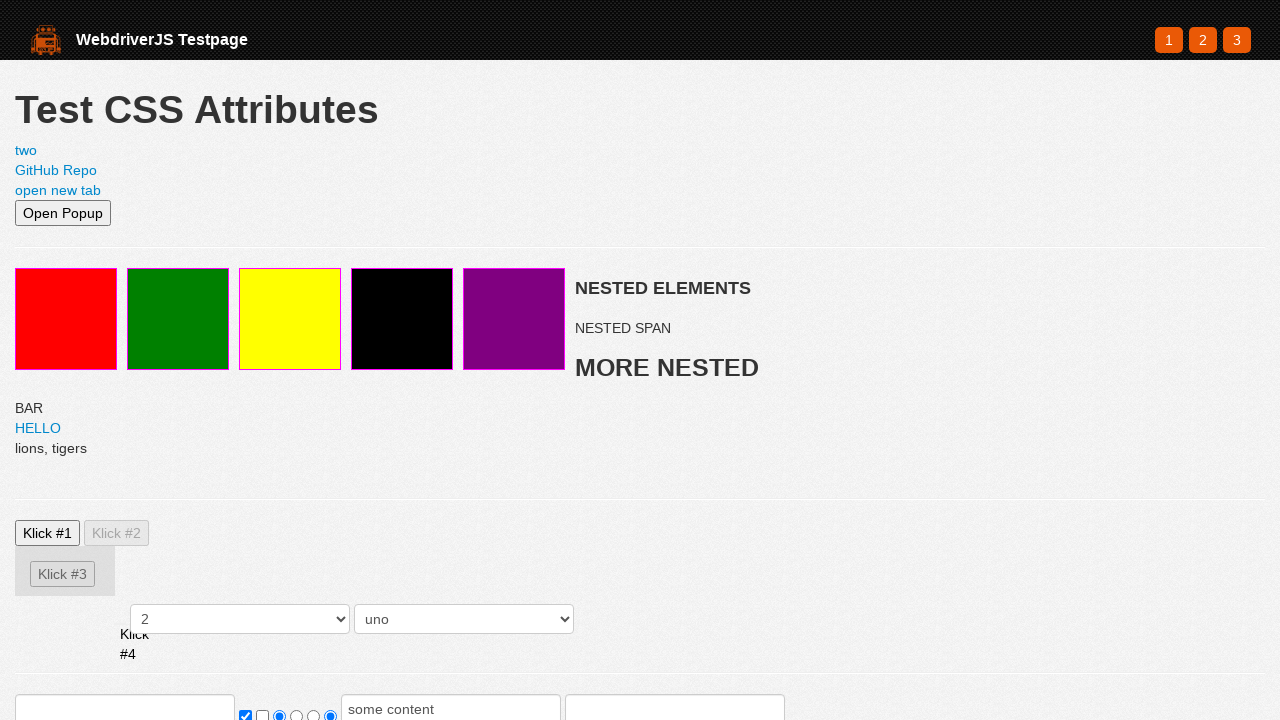

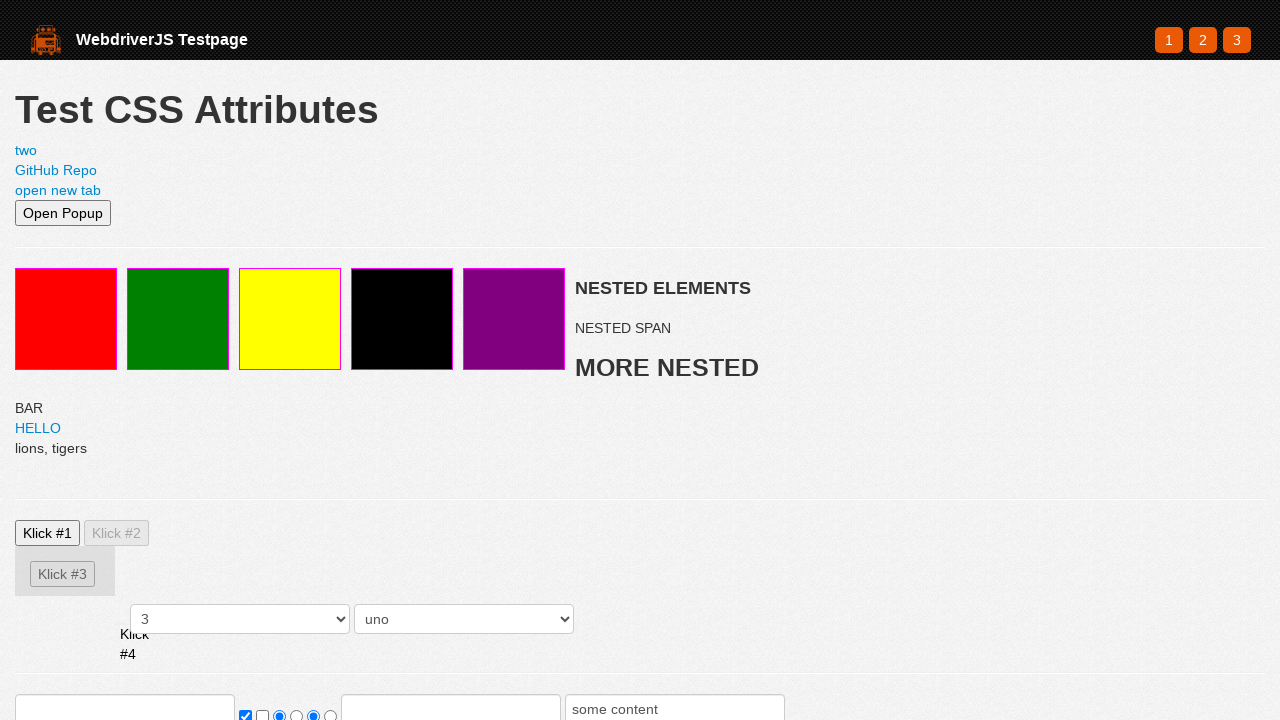